Tests that other controls are hidden when editing a todo item

Starting URL: https://demo.playwright.dev/todomvc

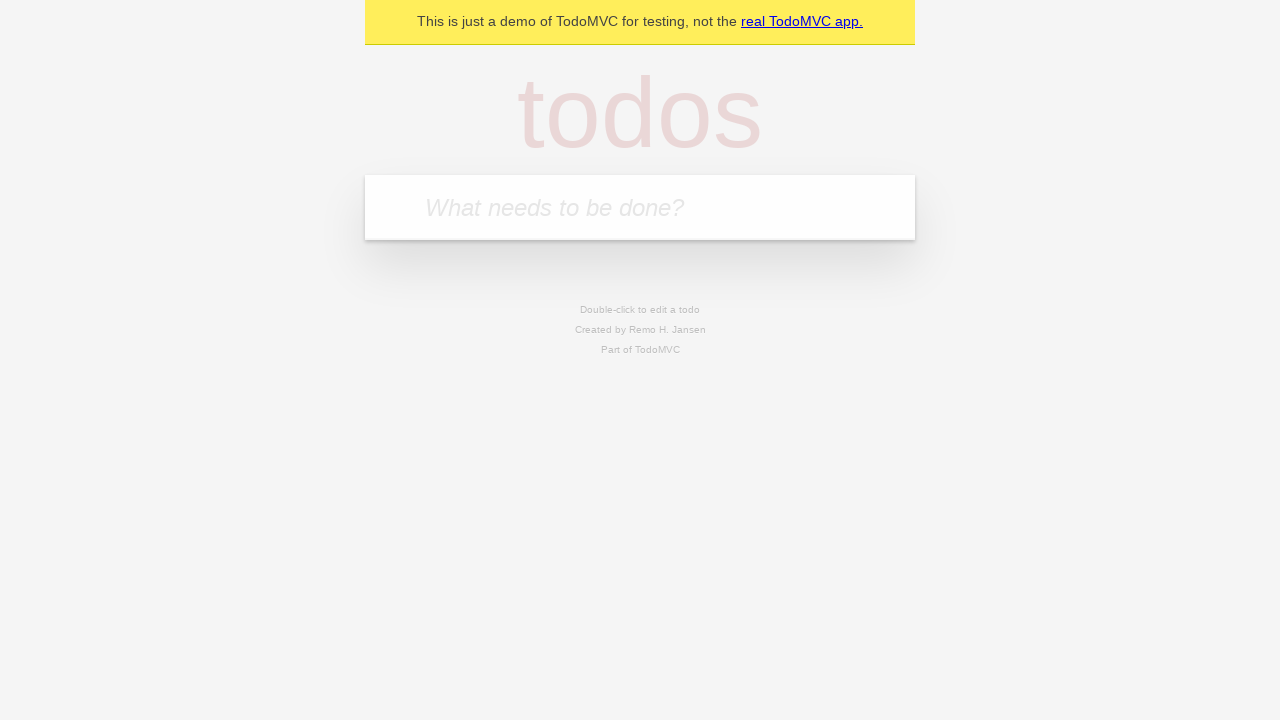

Filled new todo input with 'buy some cheese' on internal:attr=[placeholder="What needs to be done?"i]
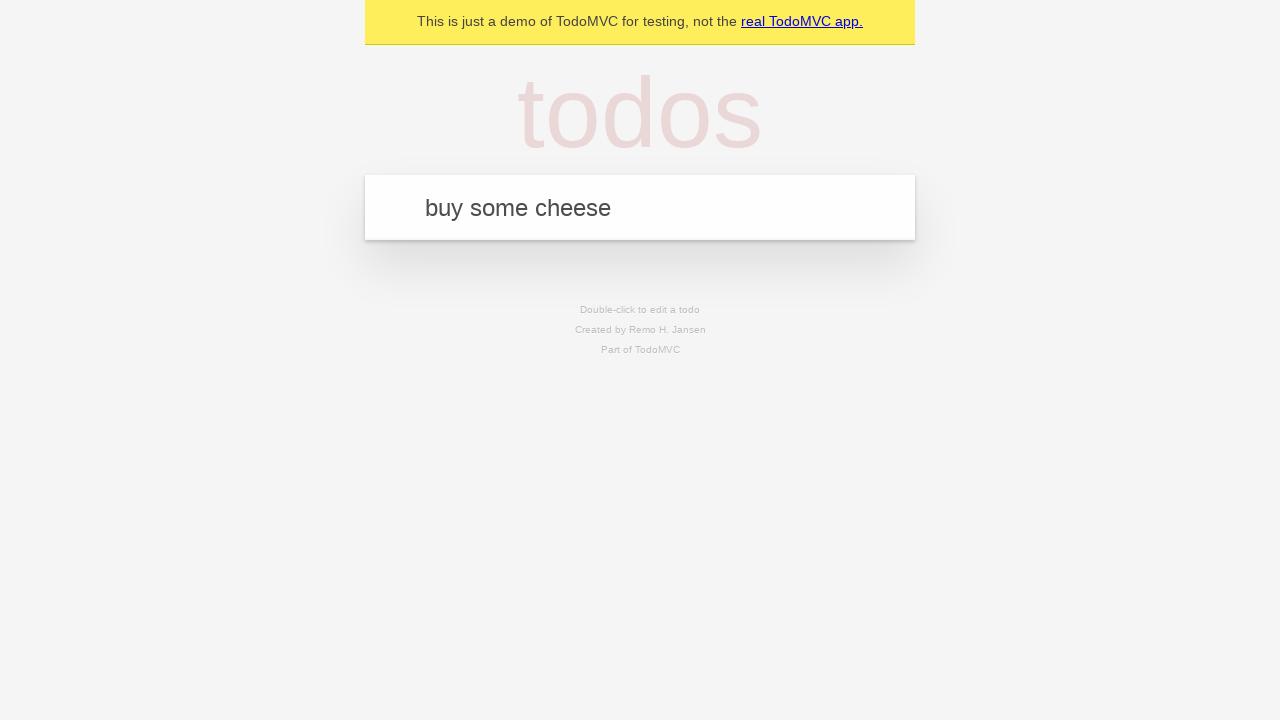

Pressed Enter to create todo 'buy some cheese' on internal:attr=[placeholder="What needs to be done?"i]
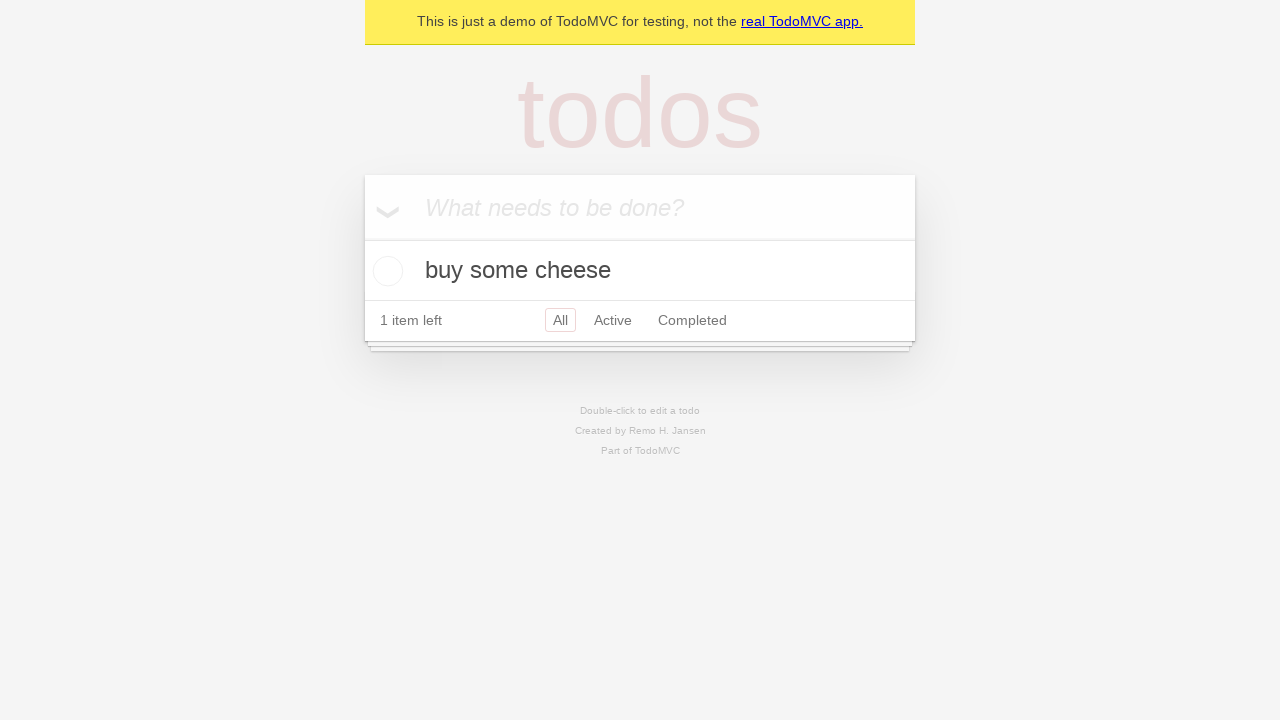

Filled new todo input with 'feed the cat' on internal:attr=[placeholder="What needs to be done?"i]
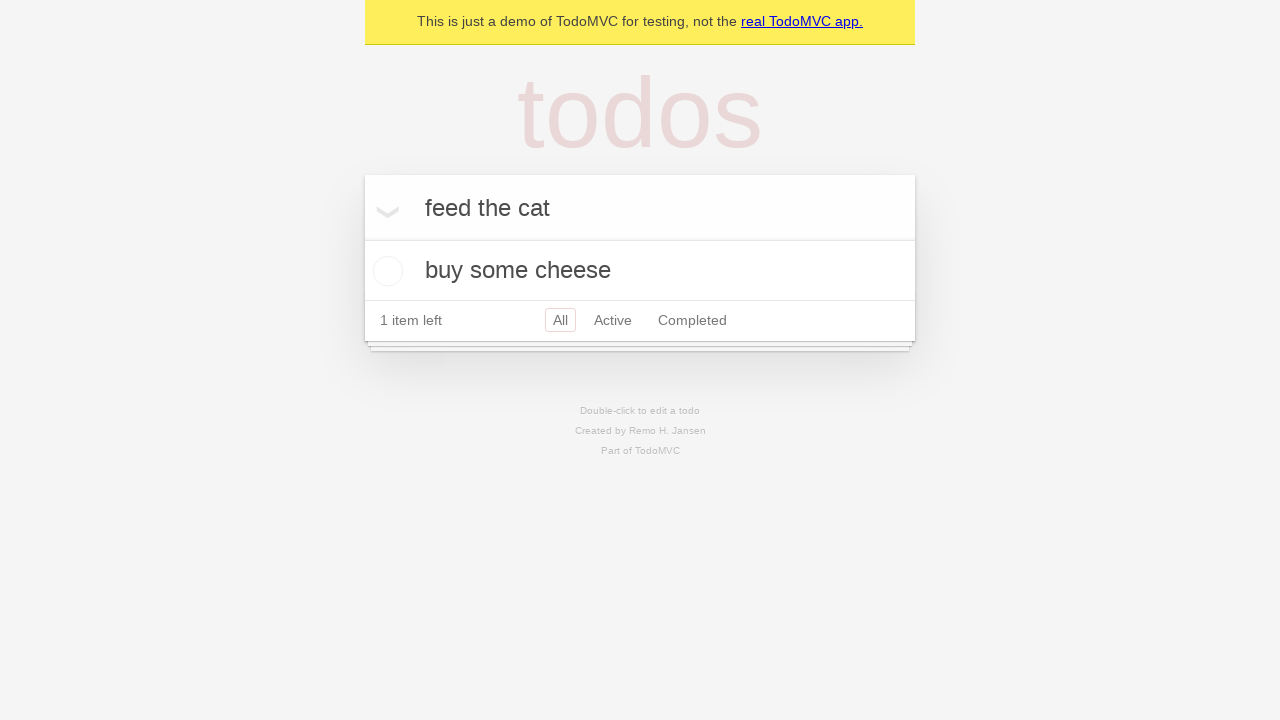

Pressed Enter to create todo 'feed the cat' on internal:attr=[placeholder="What needs to be done?"i]
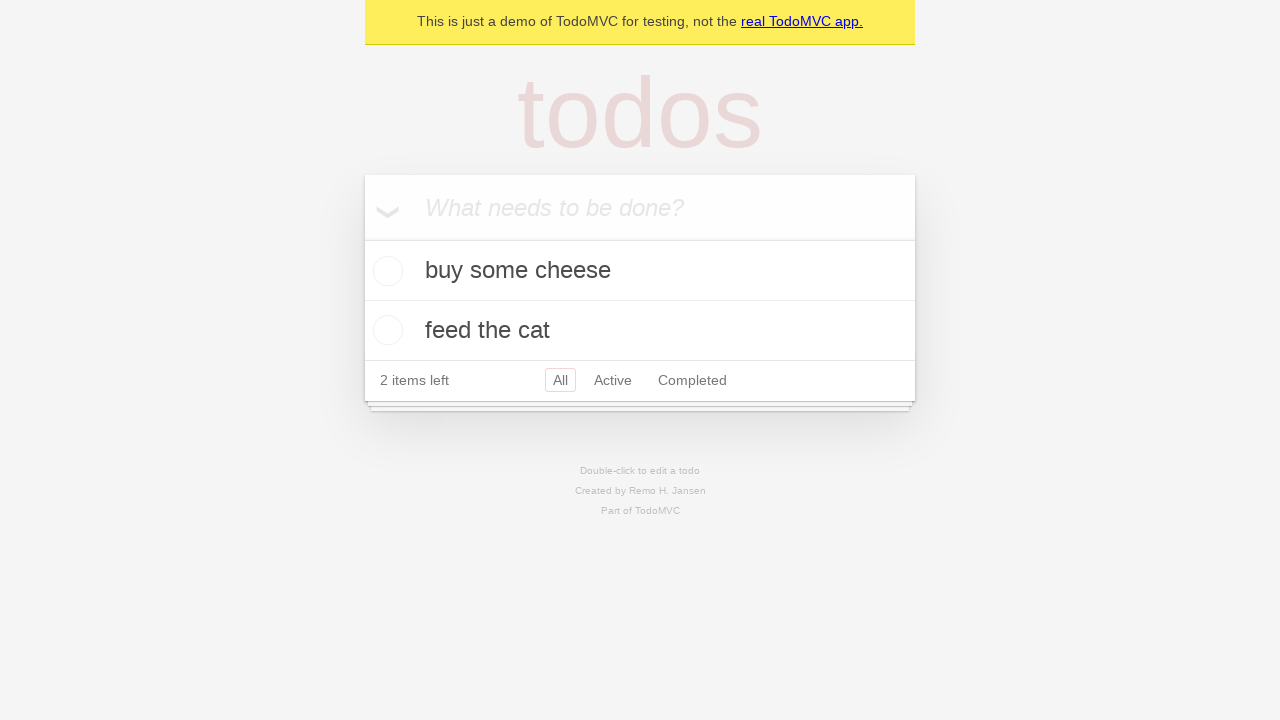

Filled new todo input with 'book a doctors appointment' on internal:attr=[placeholder="What needs to be done?"i]
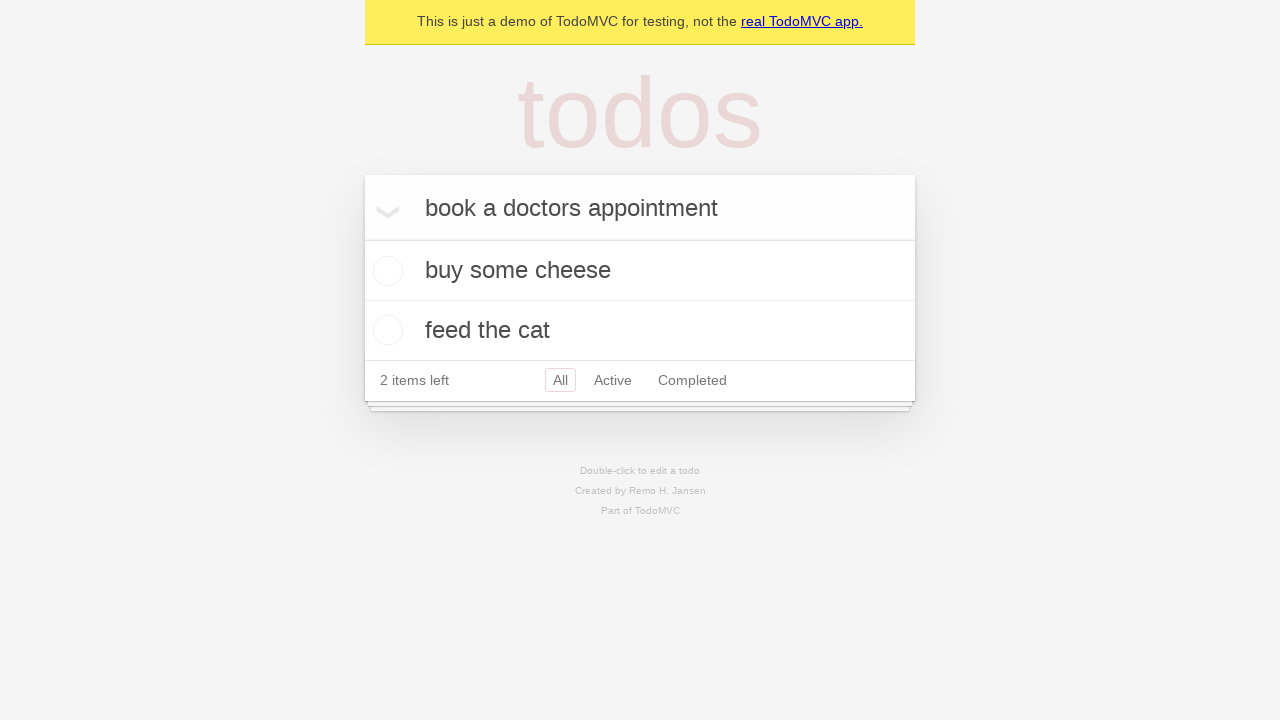

Pressed Enter to create todo 'book a doctors appointment' on internal:attr=[placeholder="What needs to be done?"i]
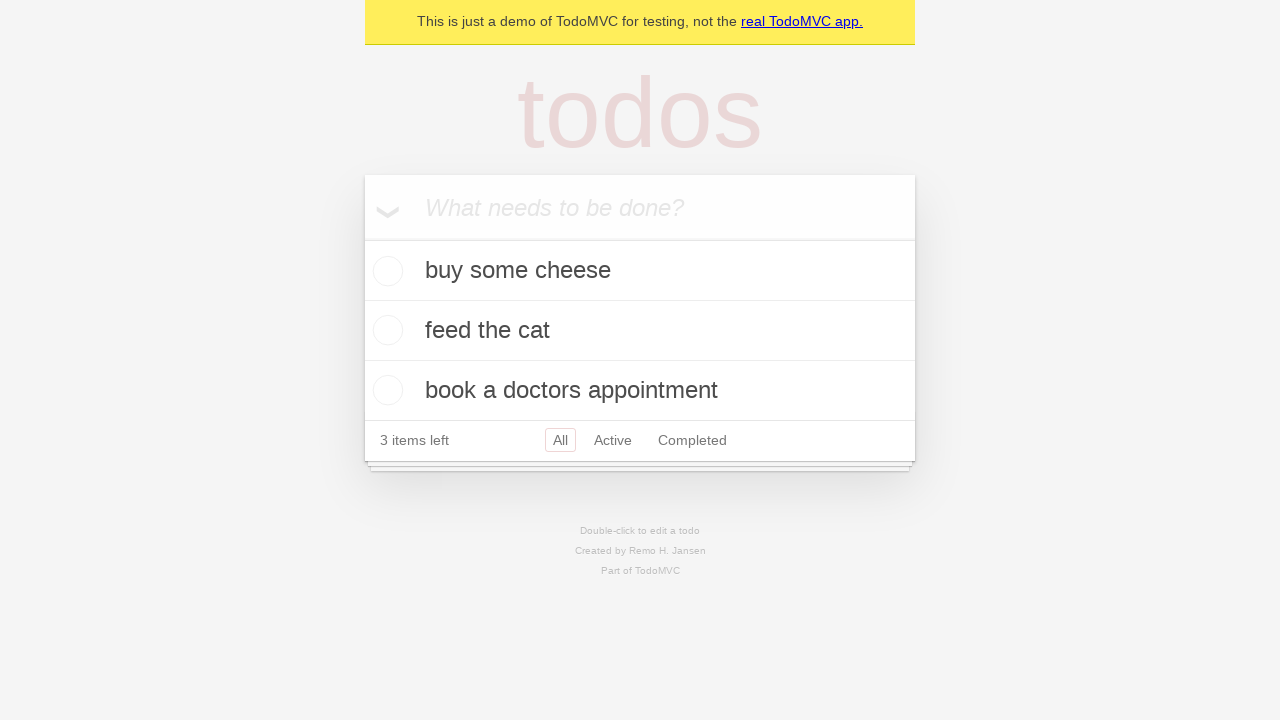

Double-clicked second todo item to enter edit mode at (640, 331) on internal:testid=[data-testid="todo-item"s] >> nth=1
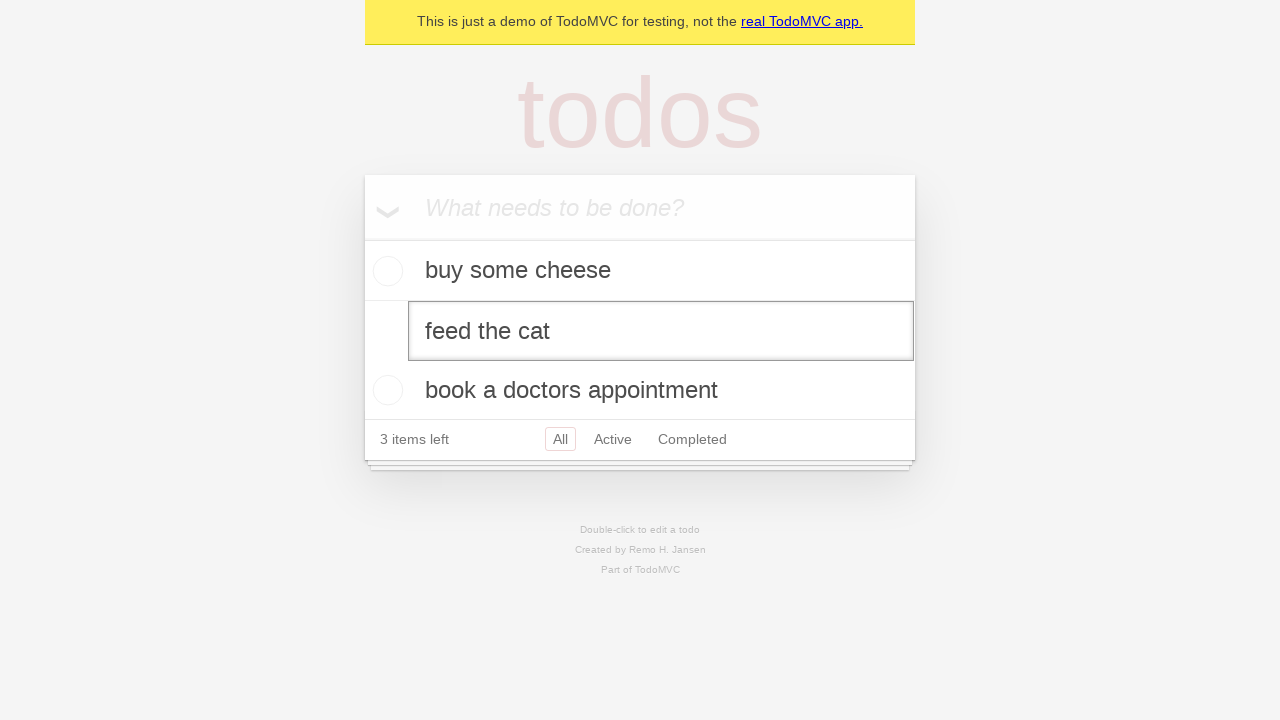

Edit textbox became visible
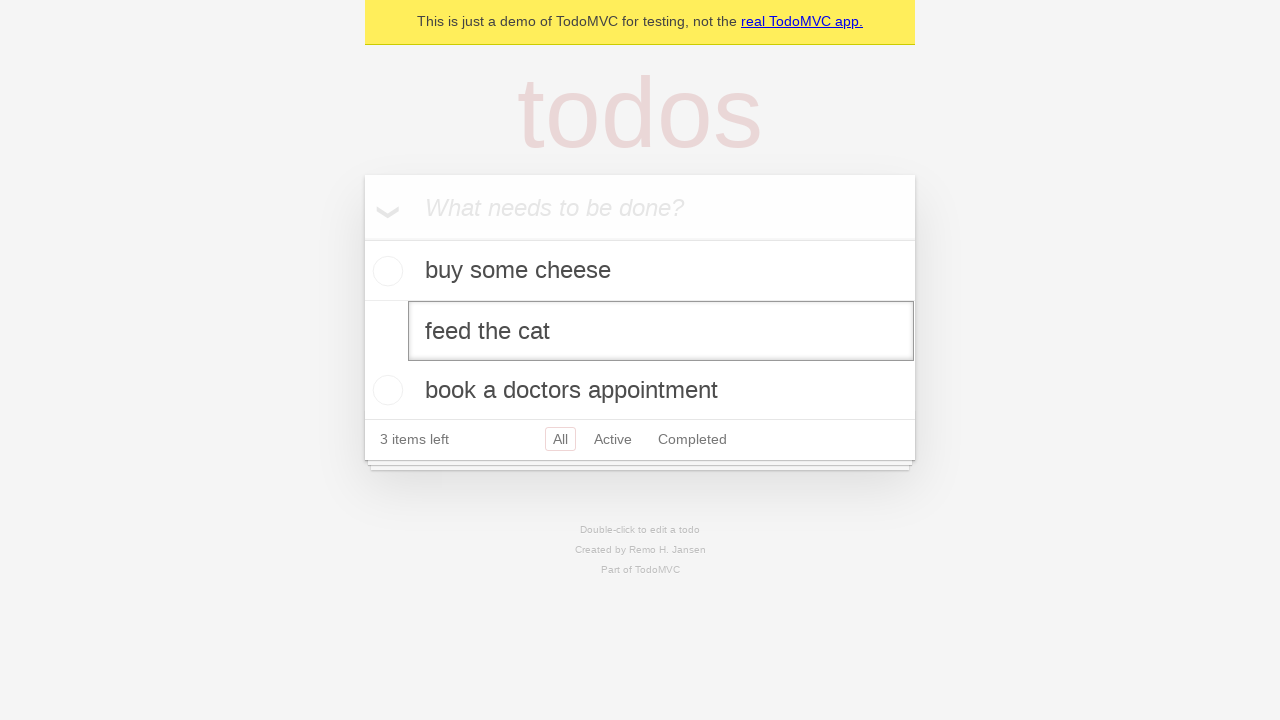

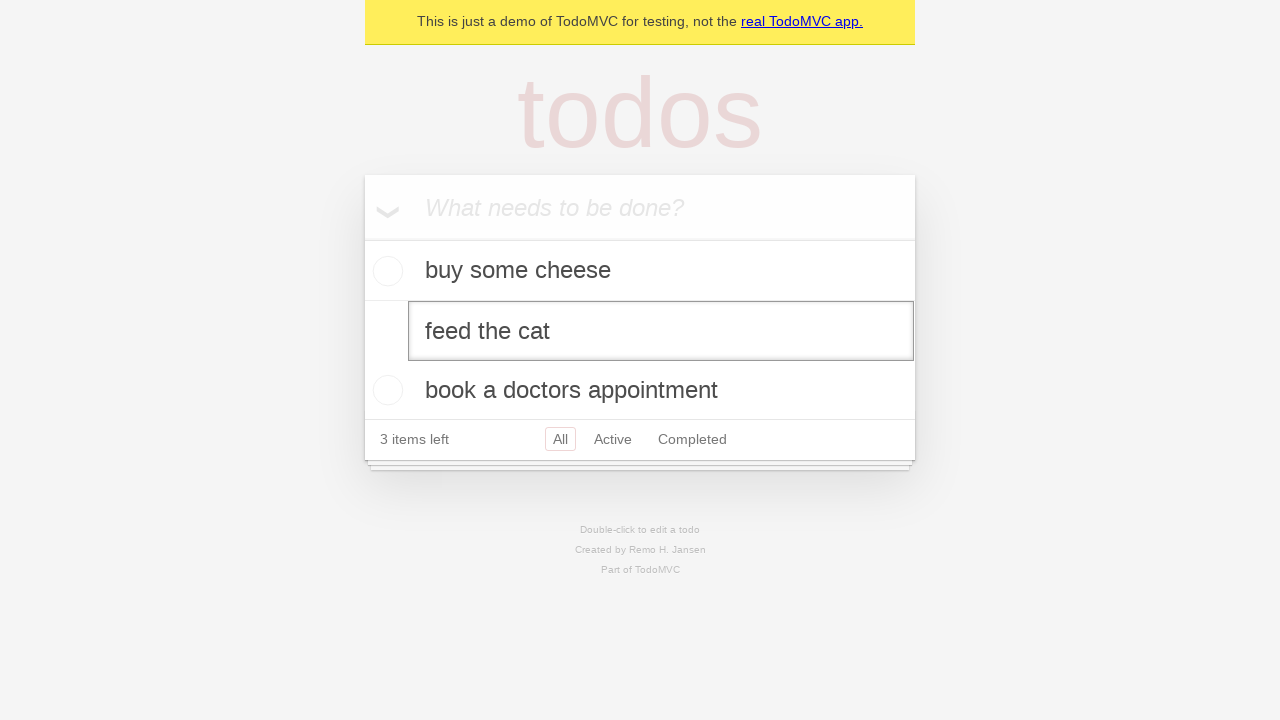